Tests drag and drop functionality by dragging an element from source to target location

Starting URL: https://v1.training-support.net/selenium/drag-drop

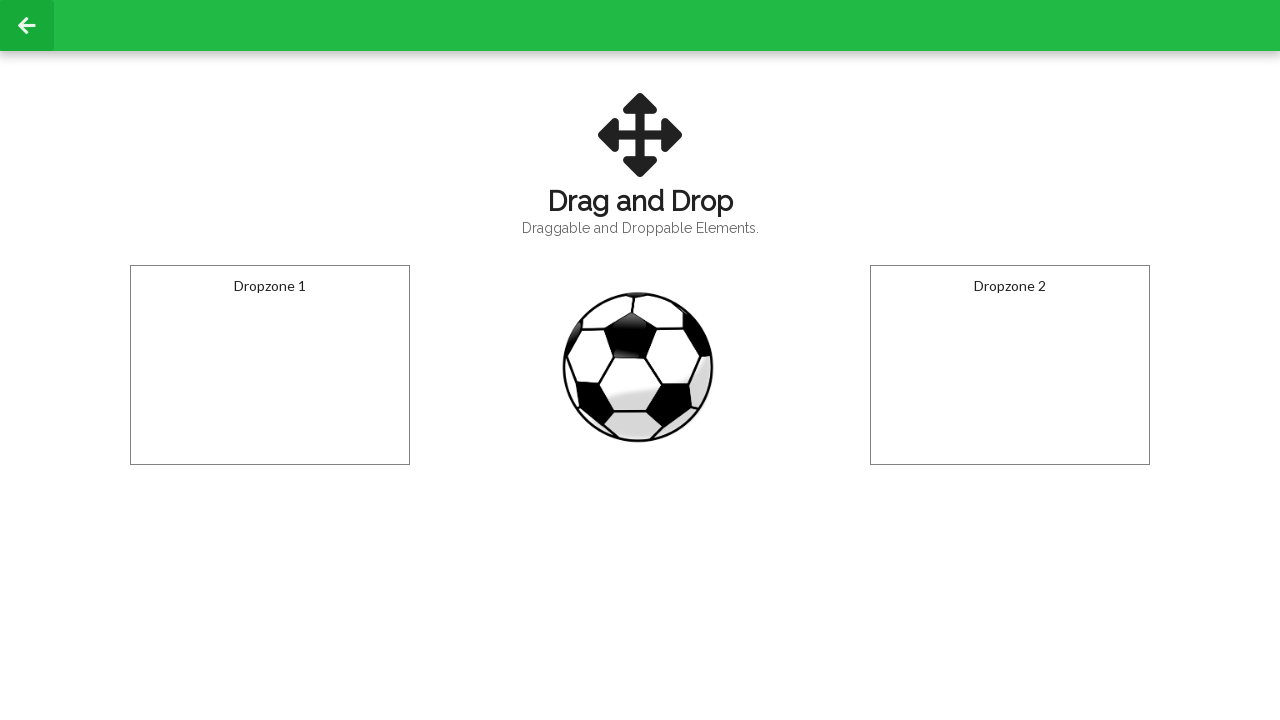

Located draggable element with ID 'draggable'
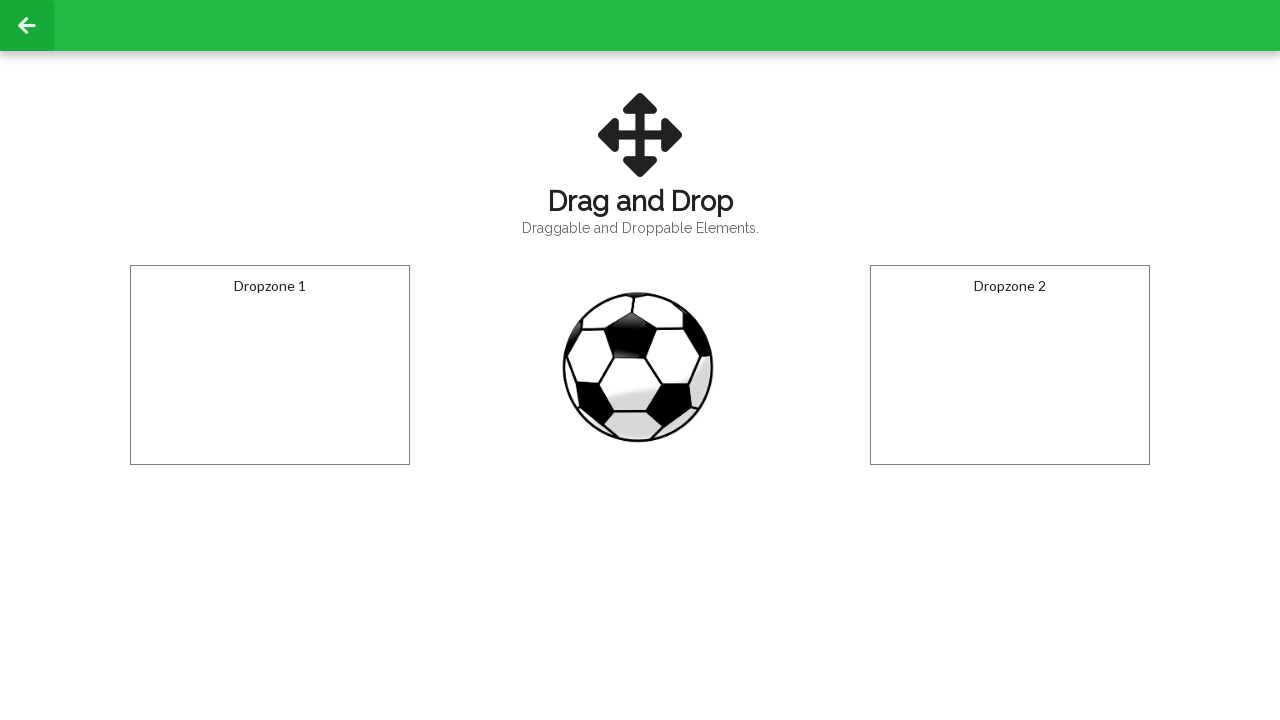

Located drop target element with ID 'droppable'
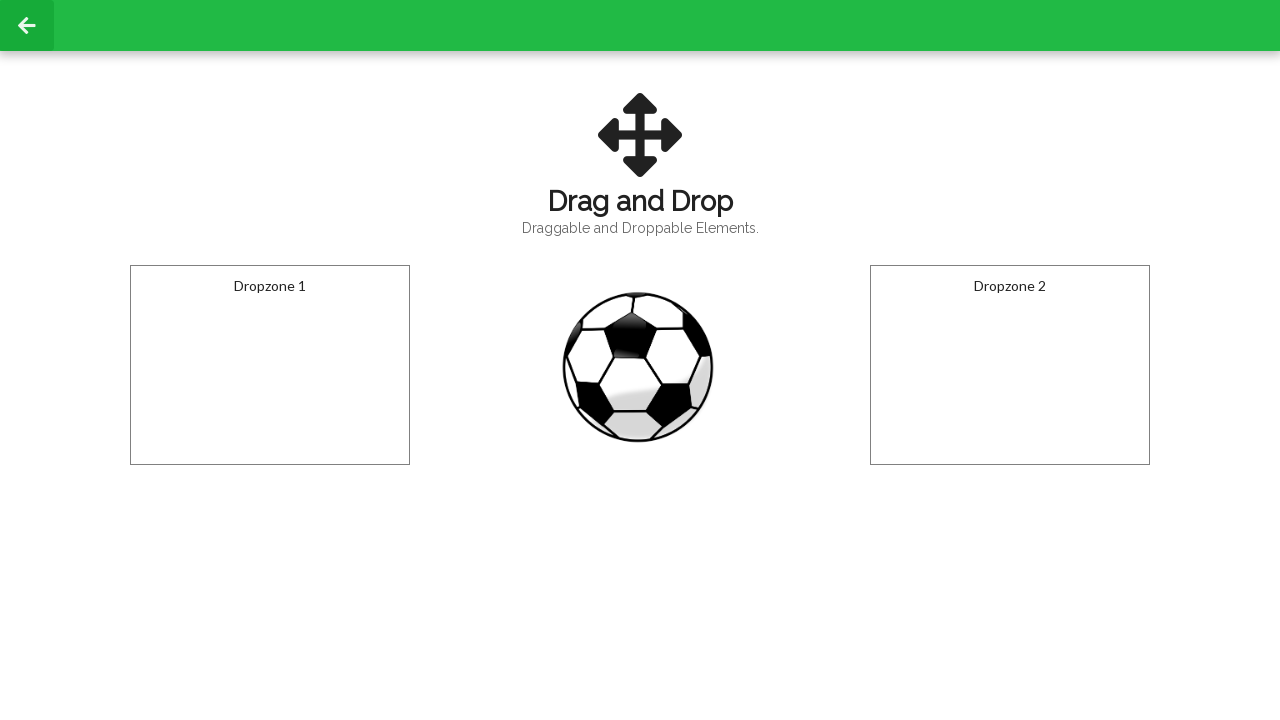

Dragged element from source to target location at (270, 365)
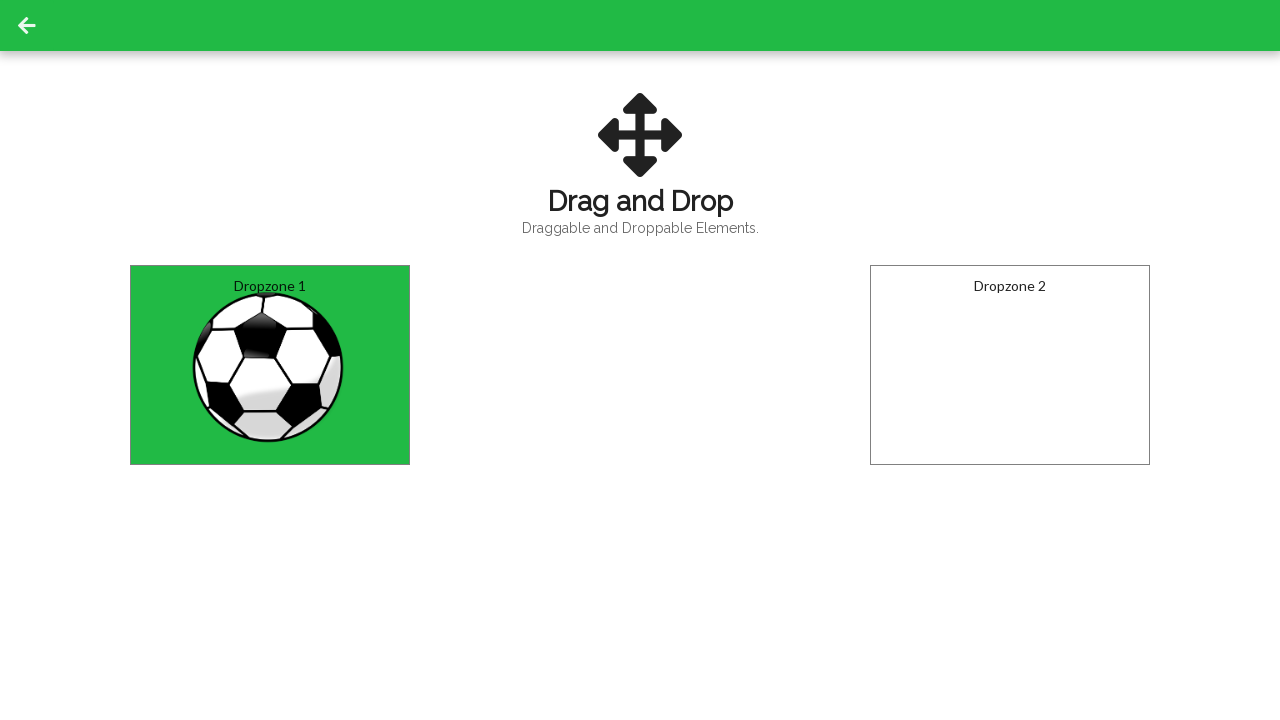

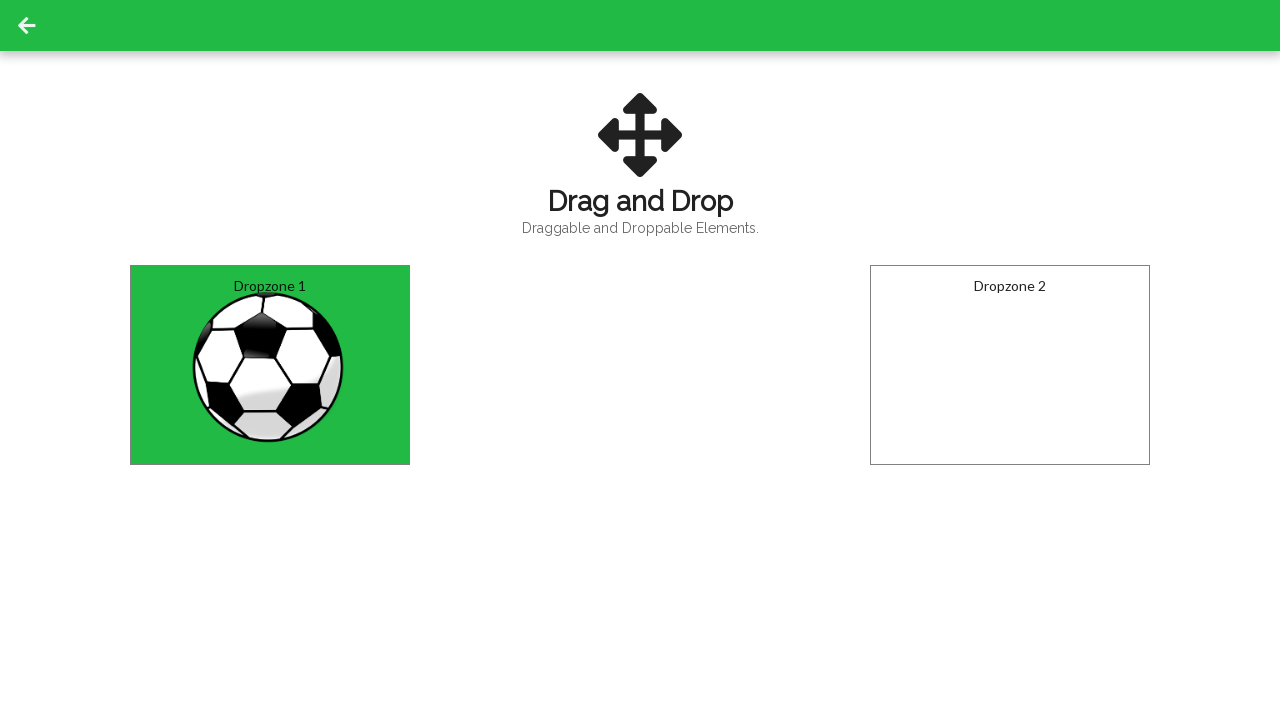